Tests drag and drop functionality within an iframe by dragging an element to a drop target

Starting URL: https://jqueryui.com/droppable/

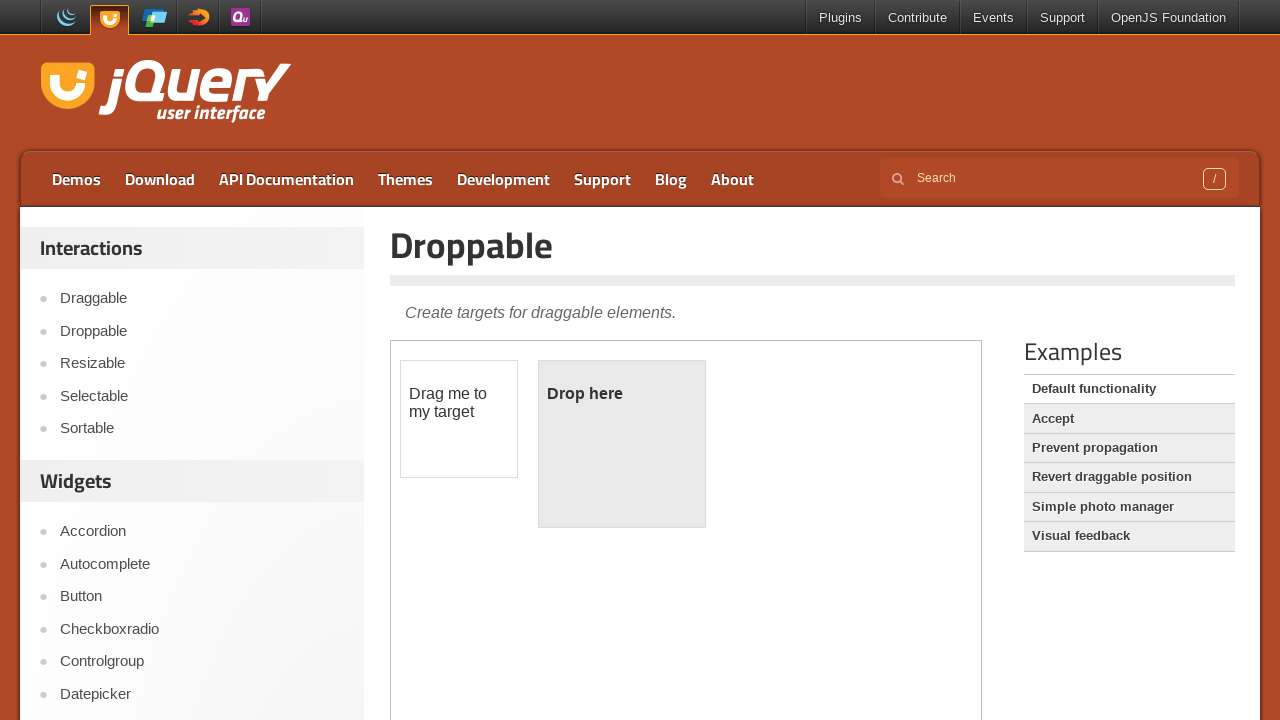

Located the demo iframe for drag and drop test
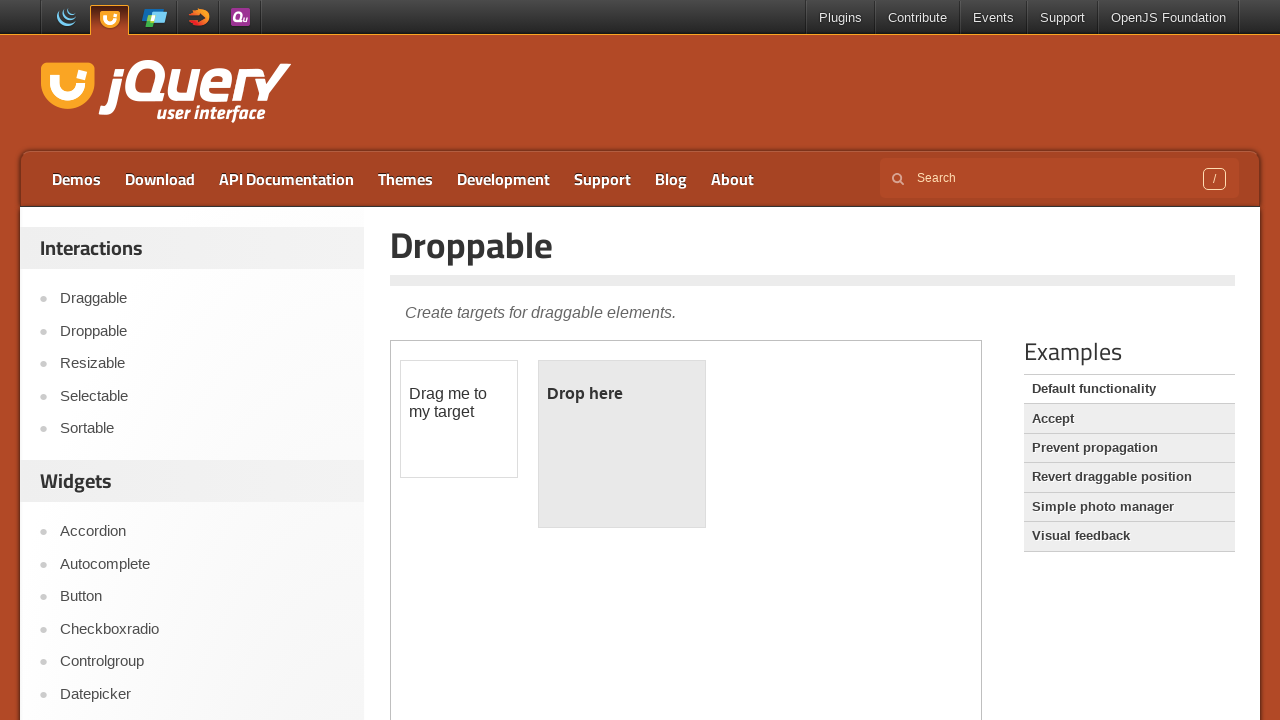

Located the draggable element with id 'draggable'
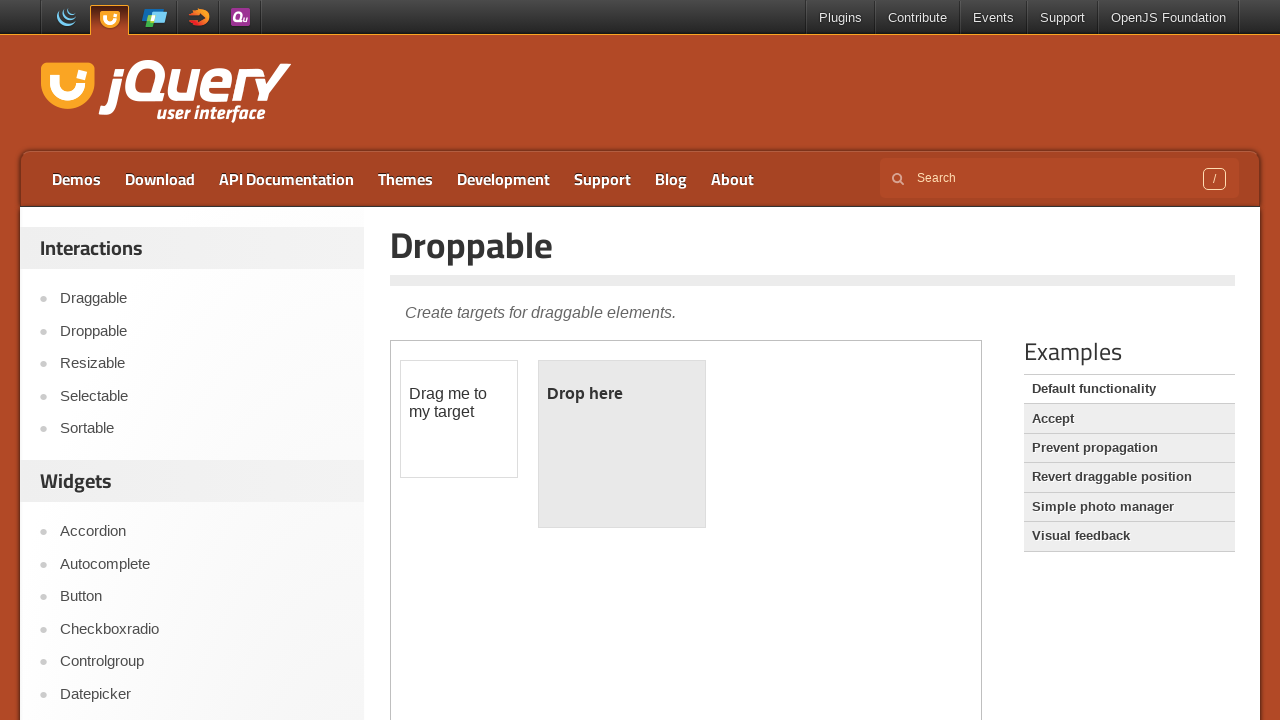

Located the droppable target element with id 'droppable'
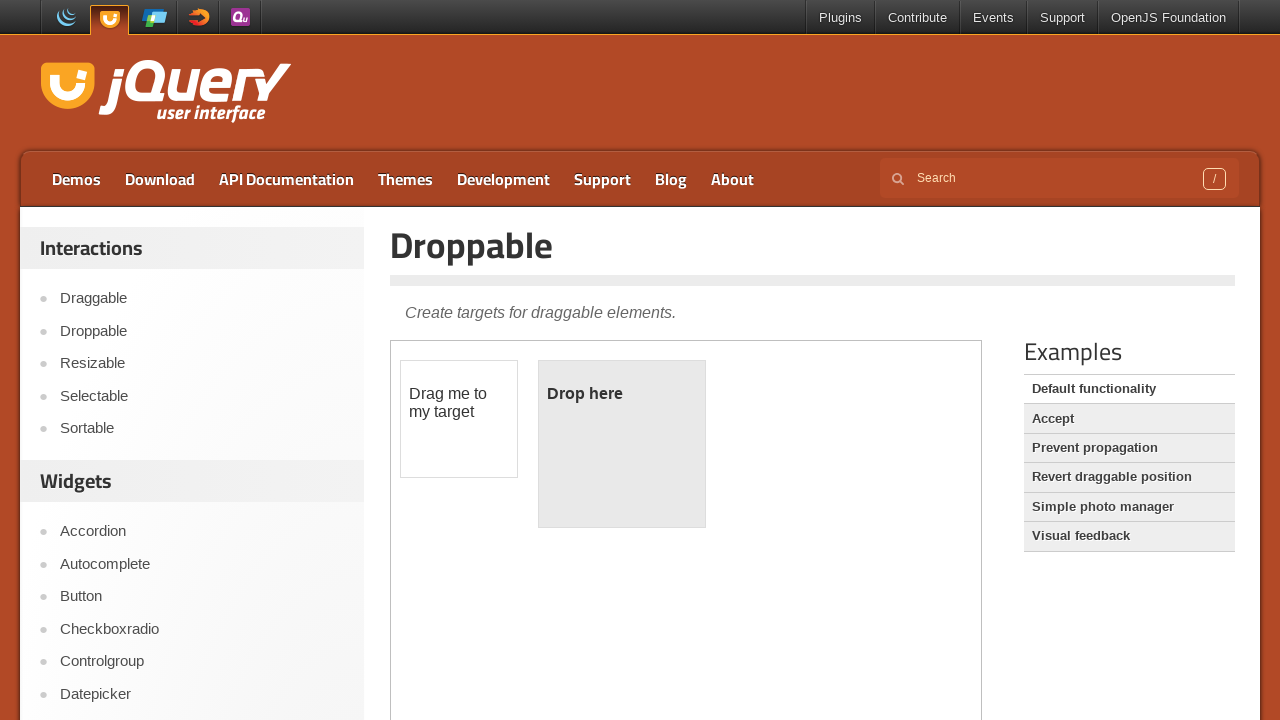

Dragged the draggable element to the droppable target at (622, 444)
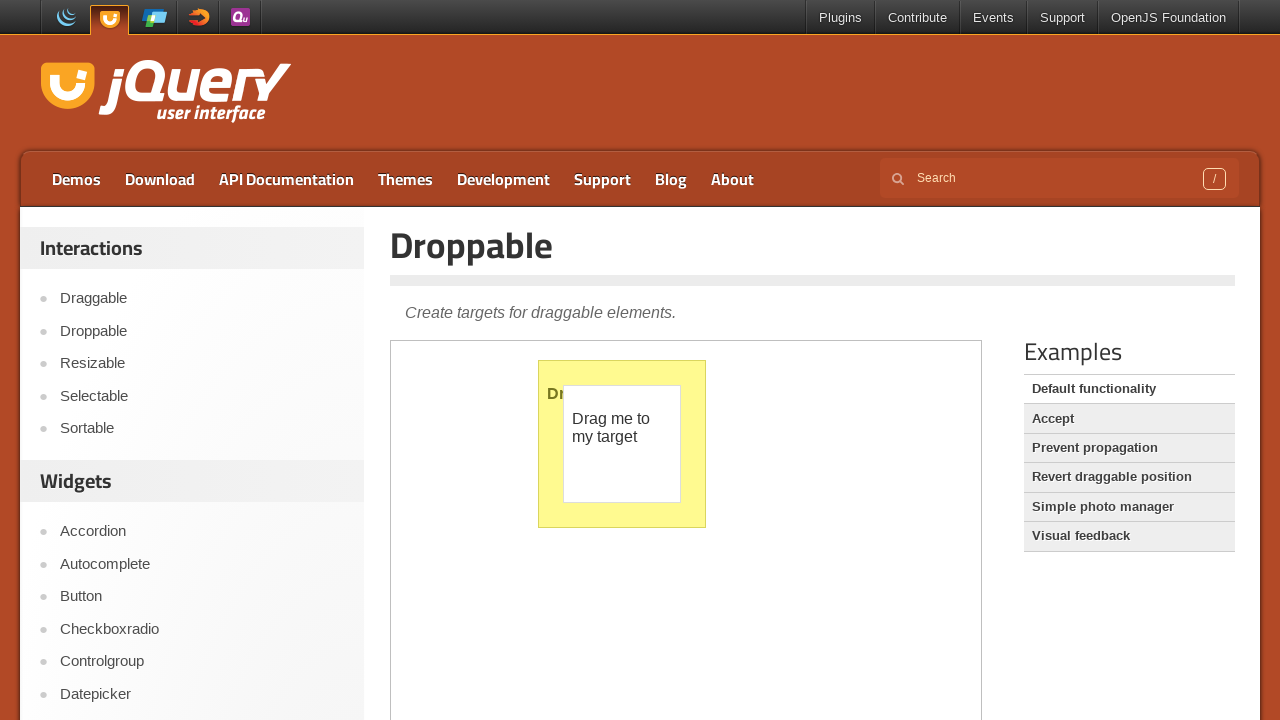

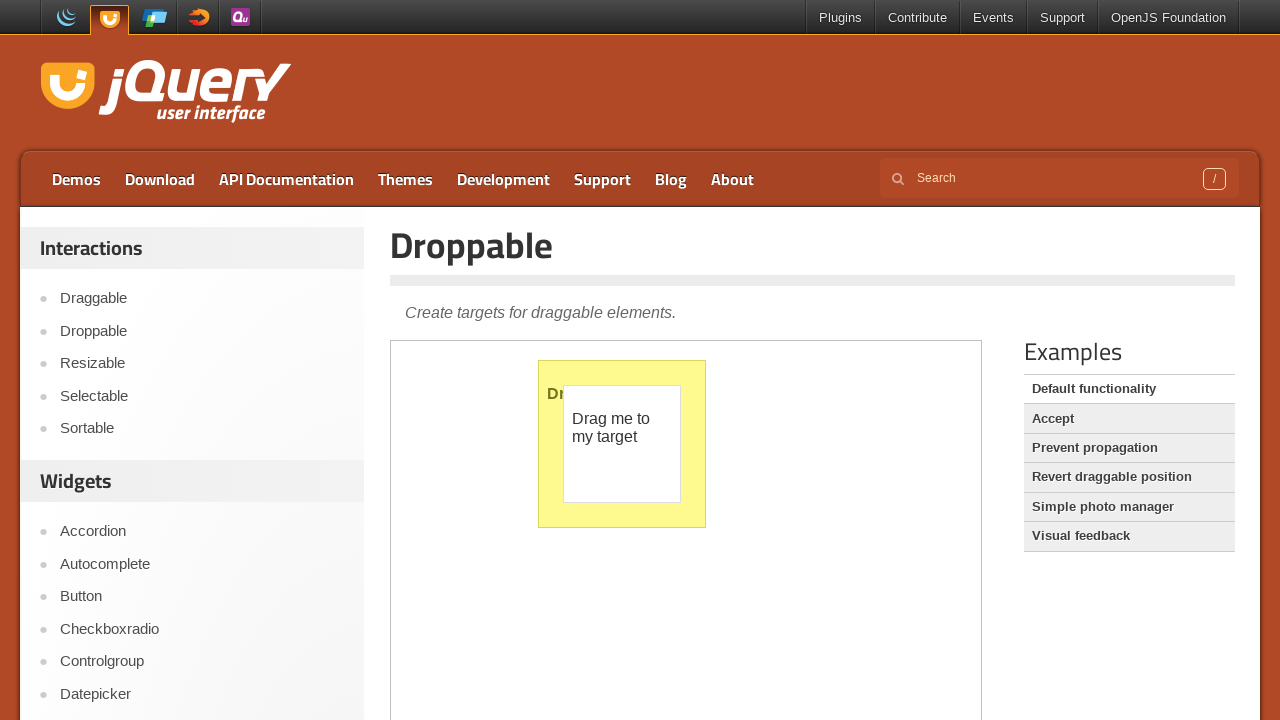